Tests an explicit wait scenario where the script waits for a price element to show "100", then clicks a book button, calculates a mathematical result based on an input value, fills in the answer, and submits the solution.

Starting URL: http://suninjuly.github.io/explicit_wait2.html

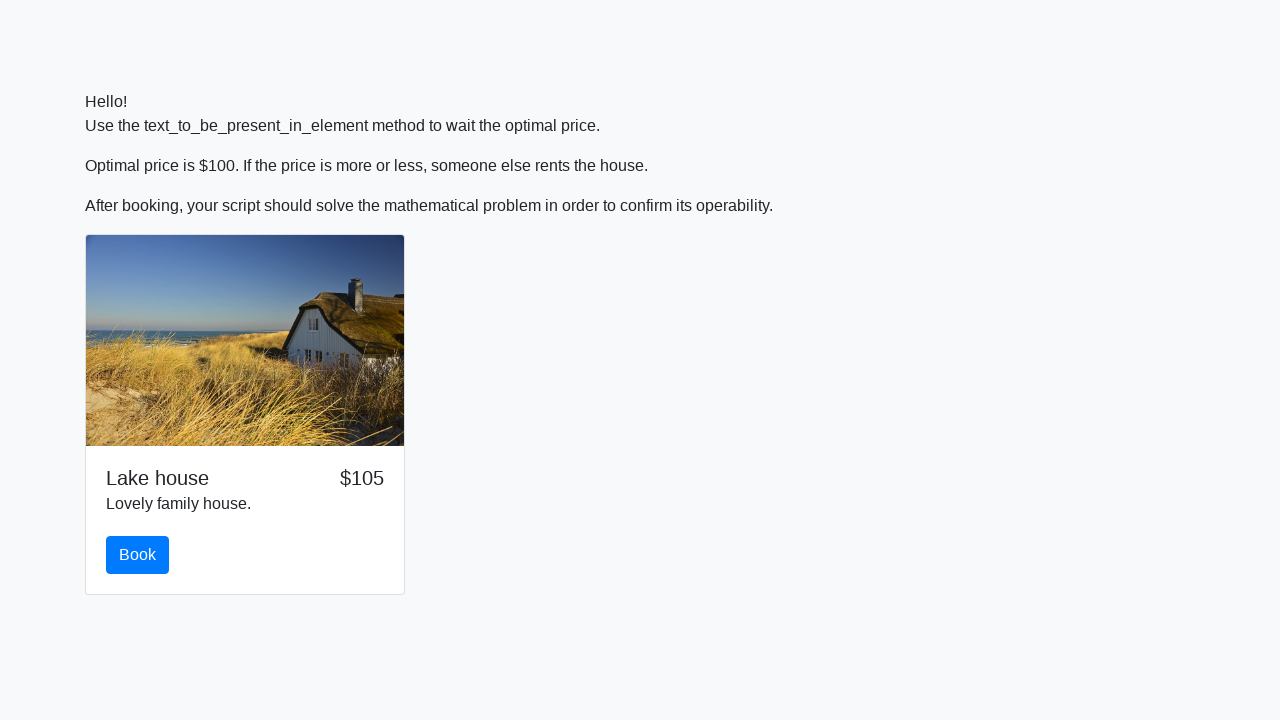

Waited for price element to show '100'
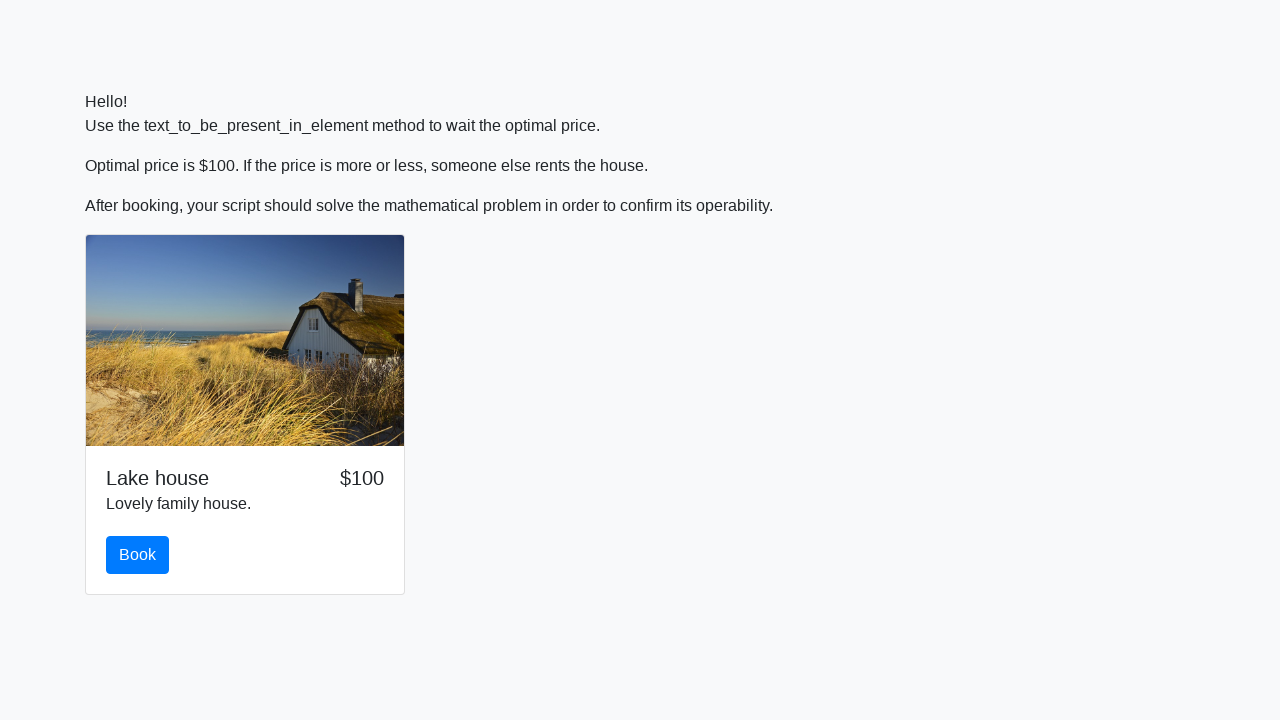

Clicked the book button at (138, 555) on #book
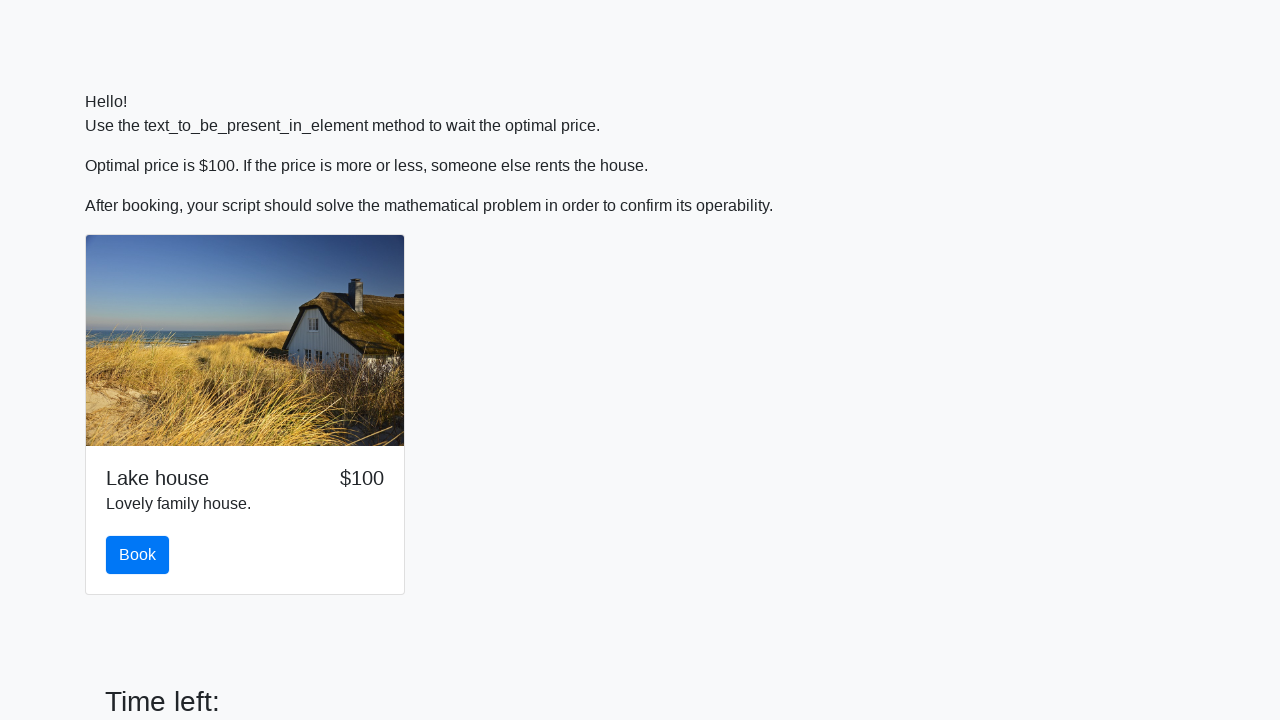

Retrieved input value for calculation
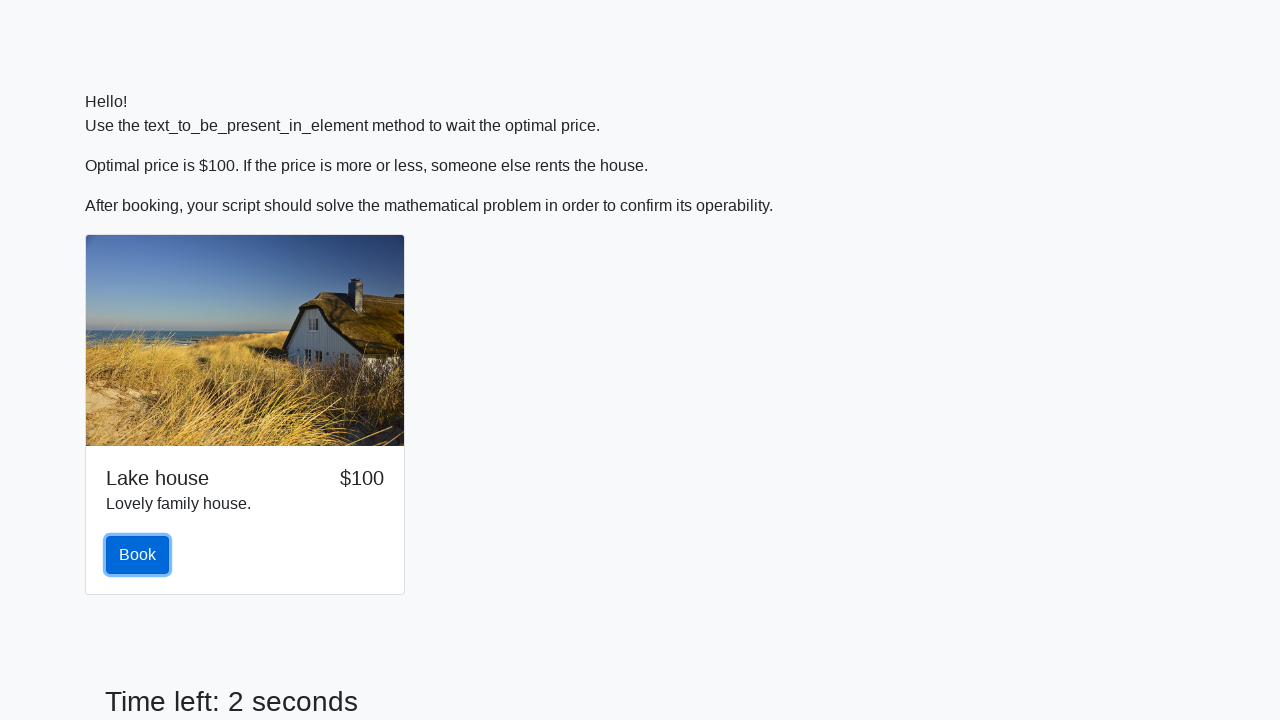

Calculated mathematical result based on input value: 2.054531249973778
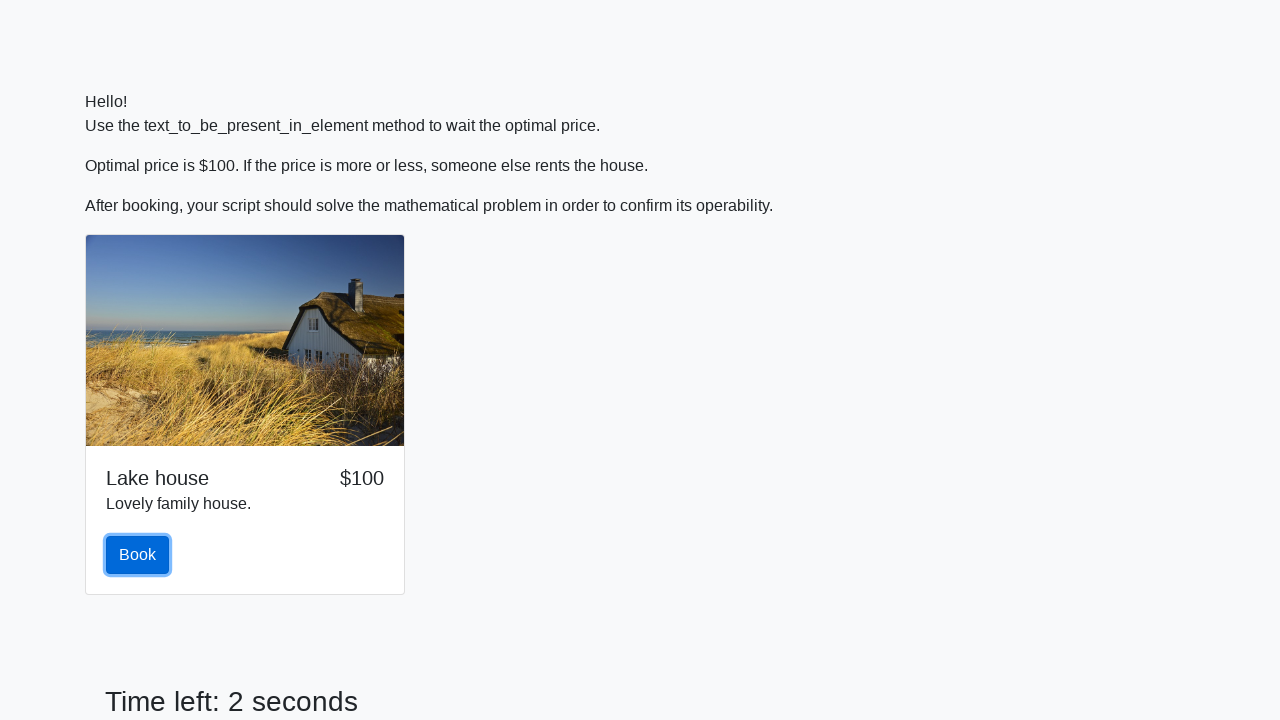

Filled in the calculated answer on #answer
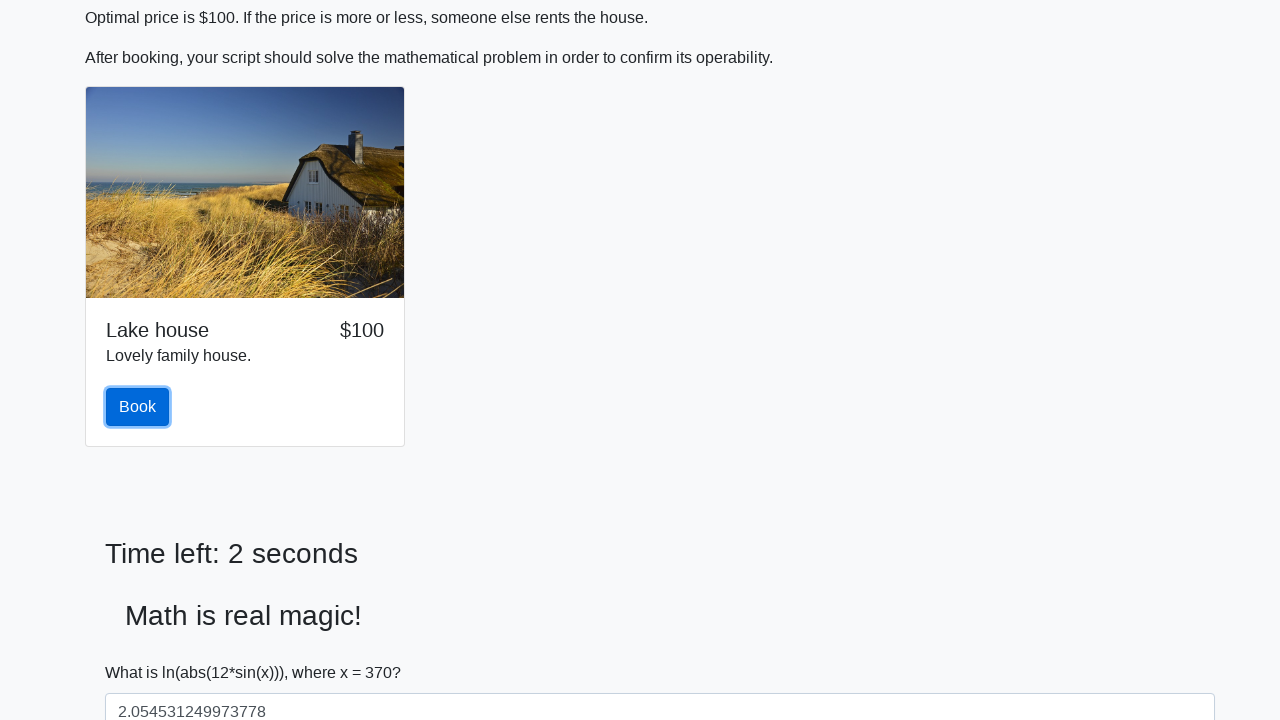

Clicked the solve button to submit solution at (143, 651) on #solve
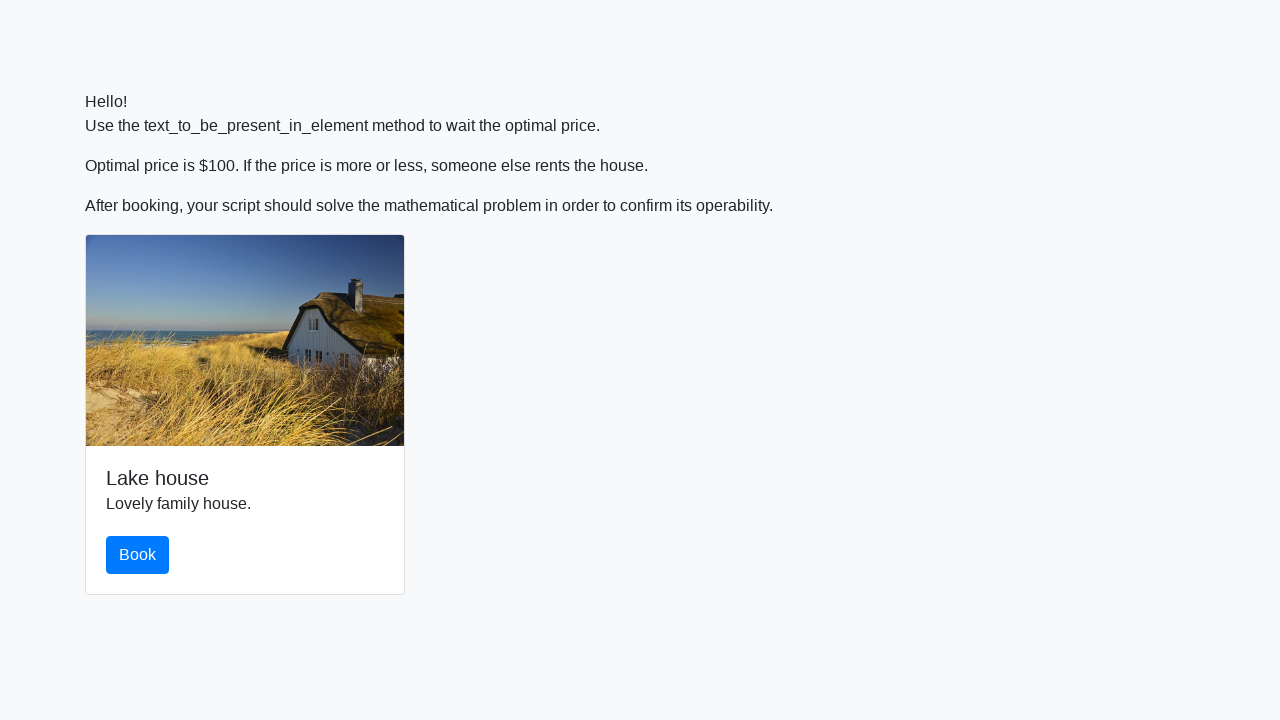

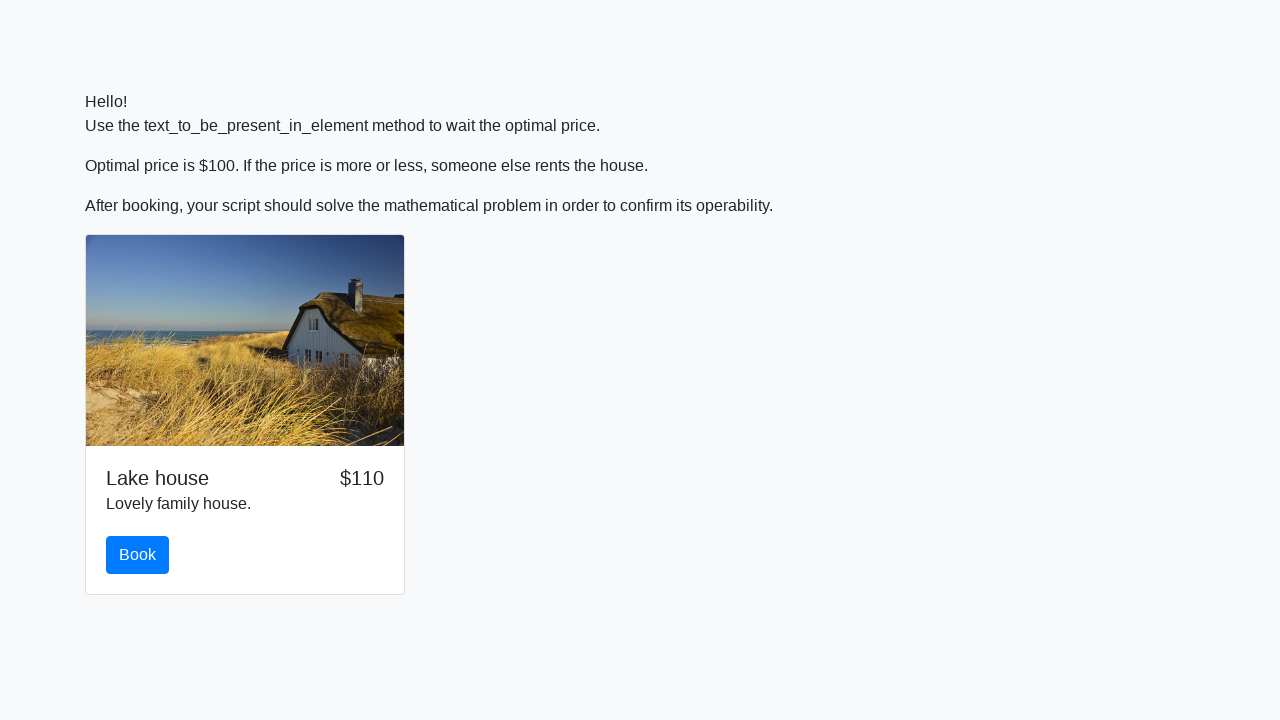